Tests iframe handling by switching between parent and nested frames, filling form fields in different frame contexts, and navigating back through the frame hierarchy.

Starting URL: https://letcode.in/frame

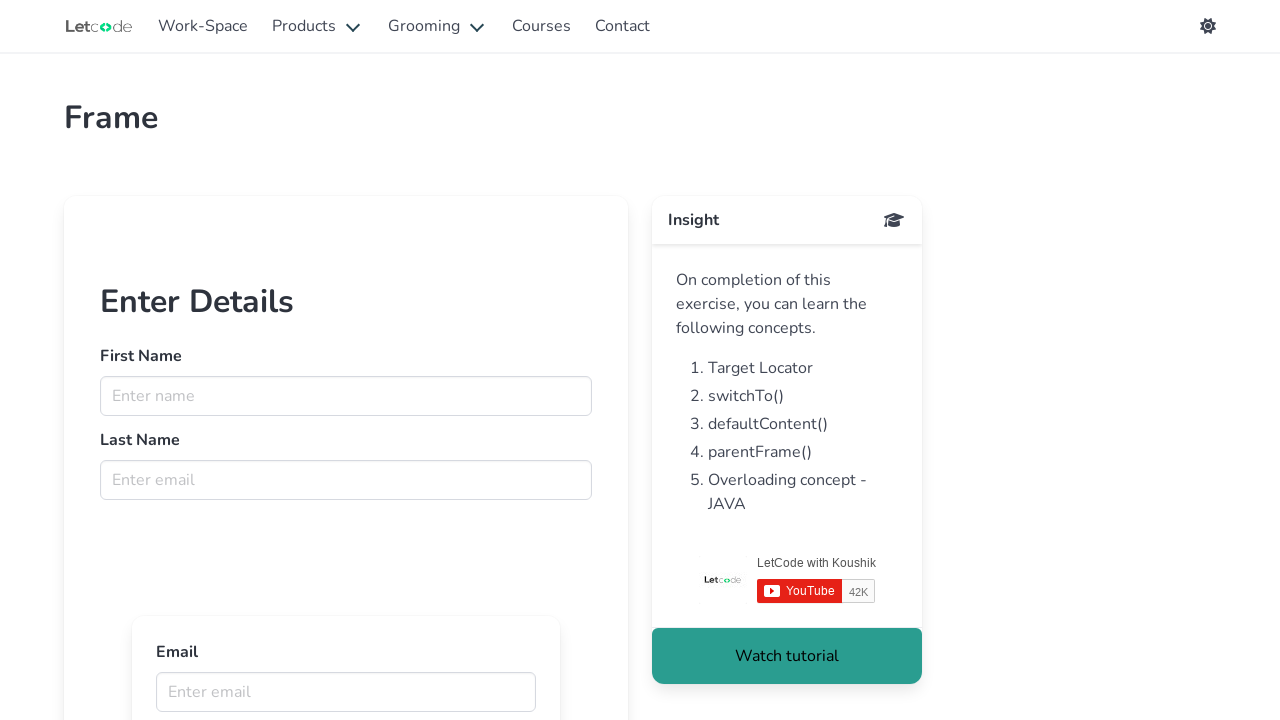

Located parent iframe with src='frameui'
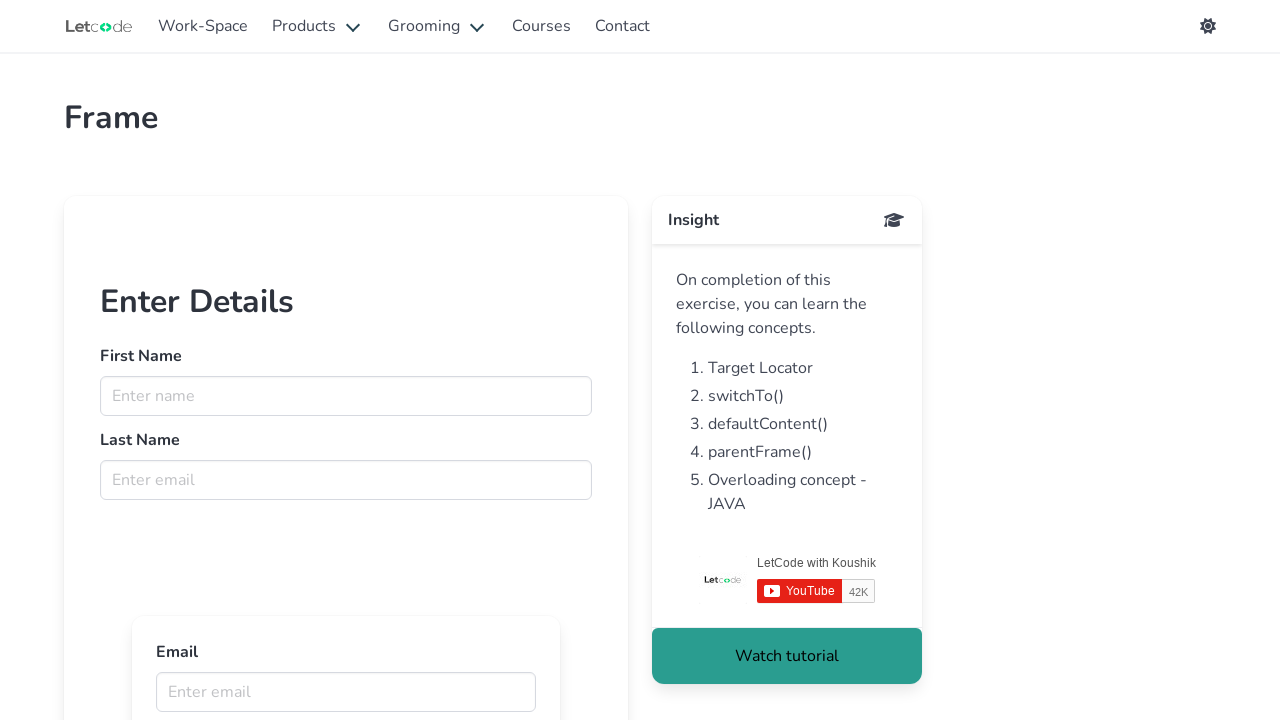

Filled first name field with 'John' in parent frame on iframe[src='frameui'] >> internal:control=enter-frame >> input[name='fname']
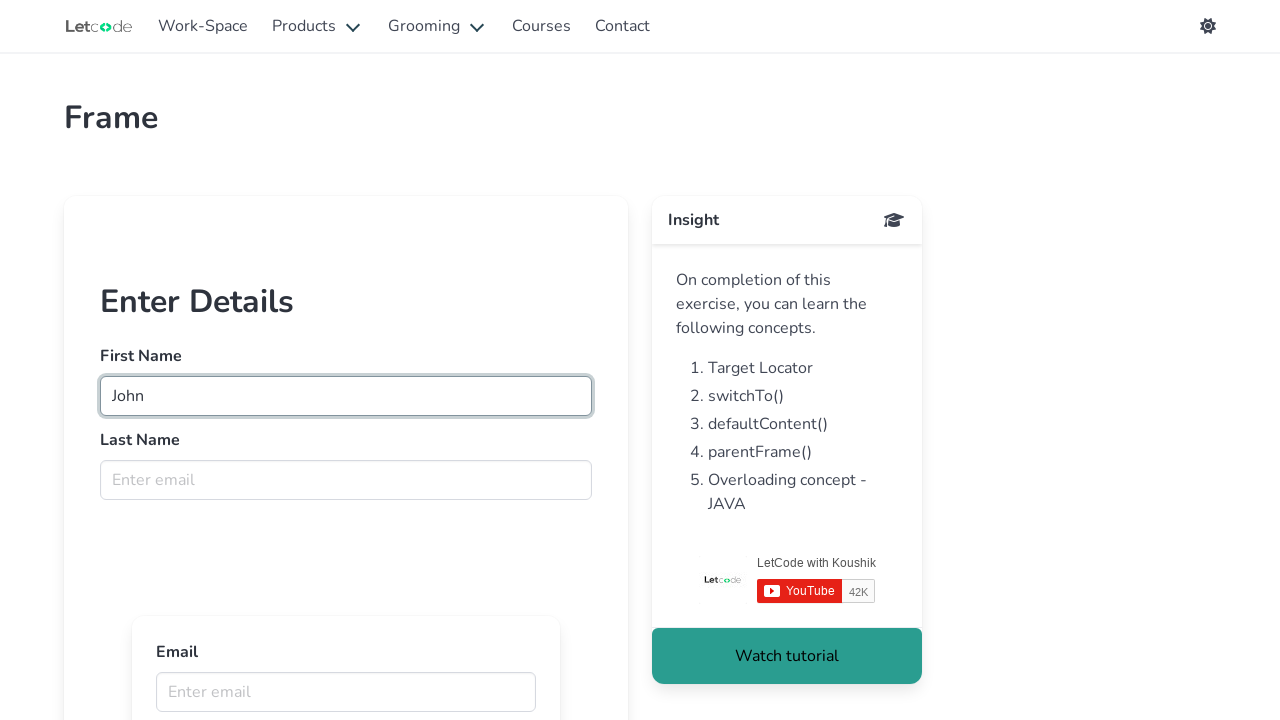

Filled last name field with 'Doe' in parent frame on iframe[src='frameui'] >> internal:control=enter-frame >> input[name='lname']
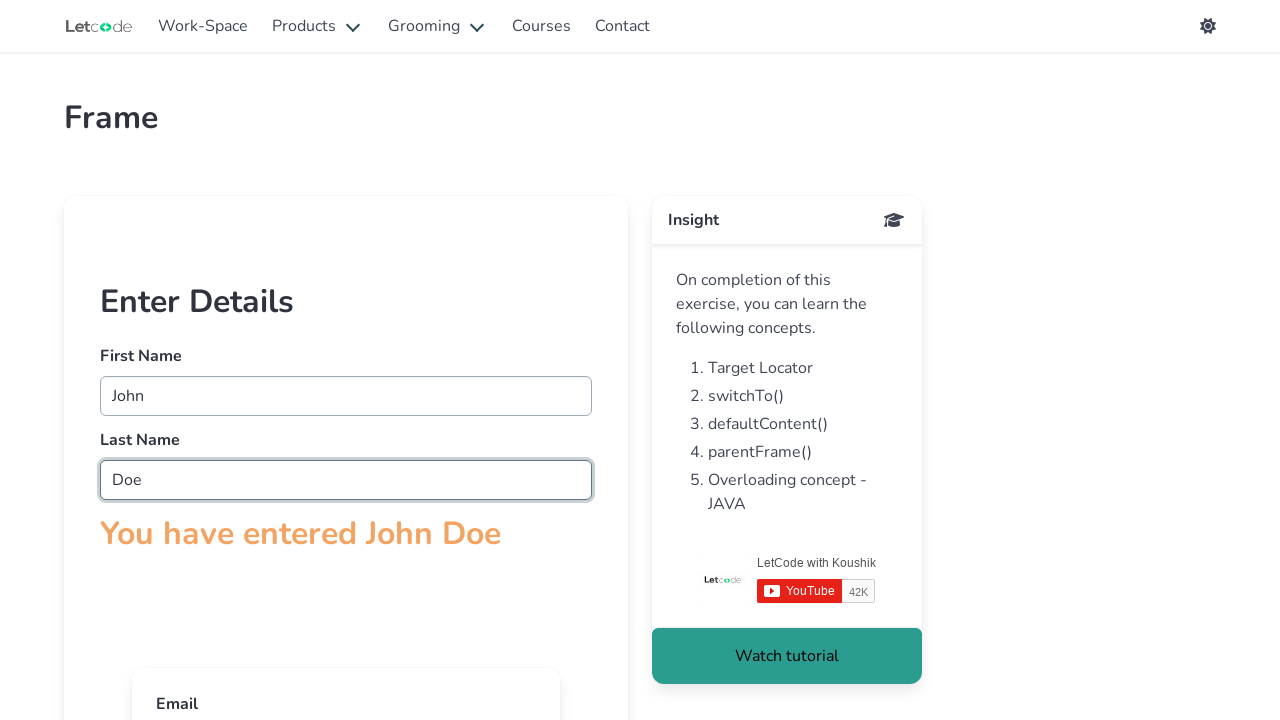

Located nested iframe with src='innerframe'
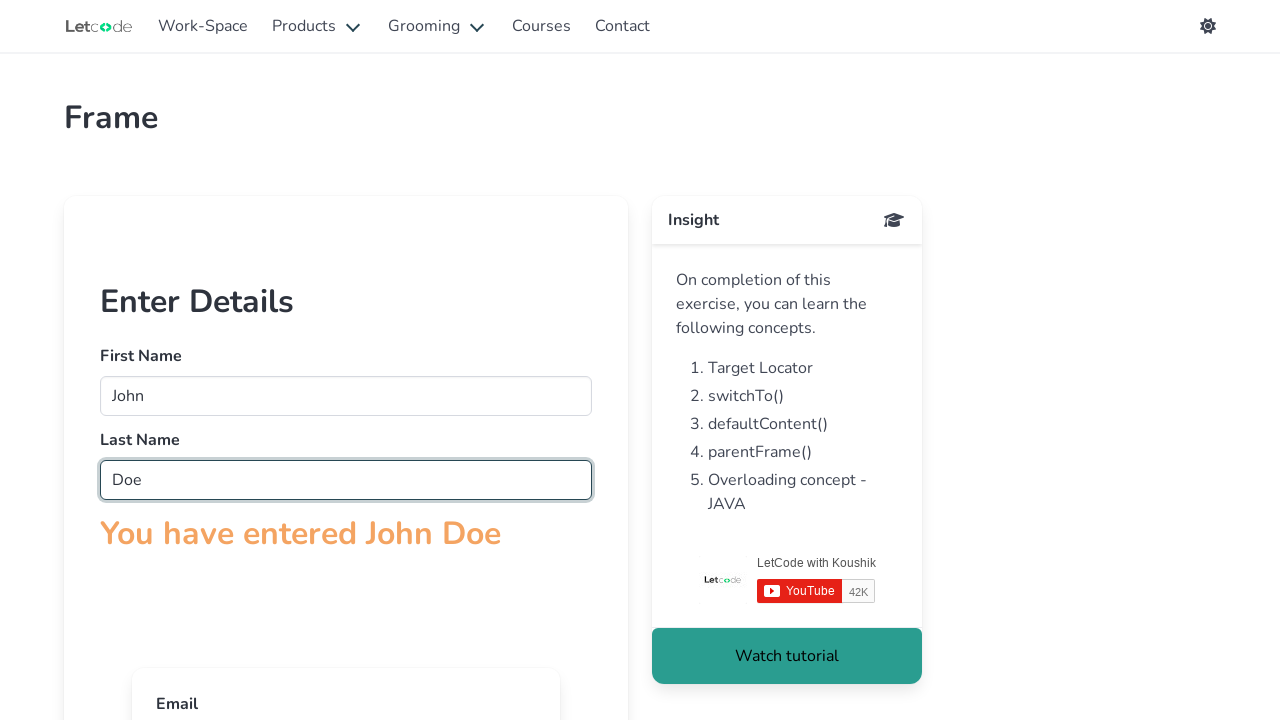

Filled email field with 'john.doe@example.com' in nested frame on iframe[src='frameui'] >> internal:control=enter-frame >> iframe[src='innerframe'
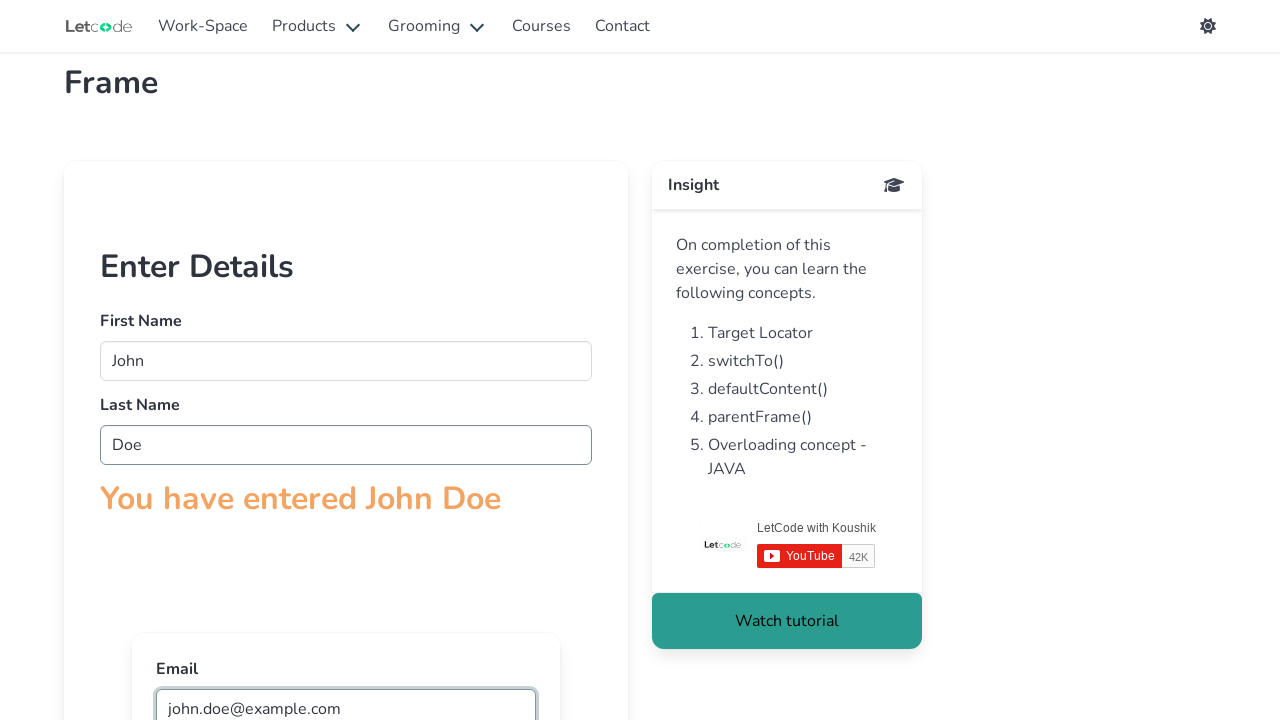

Updated last name field to 'Doe updated' in parent frame on iframe[src='frameui'] >> internal:control=enter-frame >> input[name='lname']
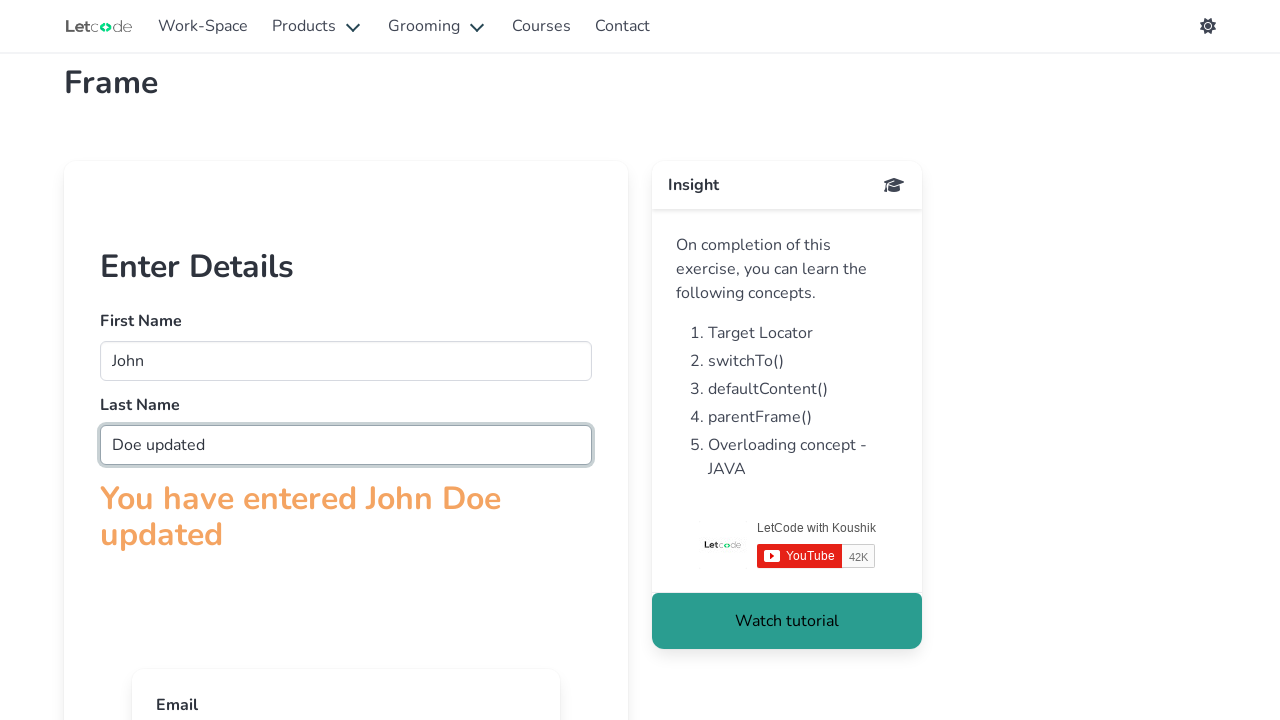

Clicked 'Watch tutorial' button in main content area at (787, 621) on button:has-text('Watch tutorial')
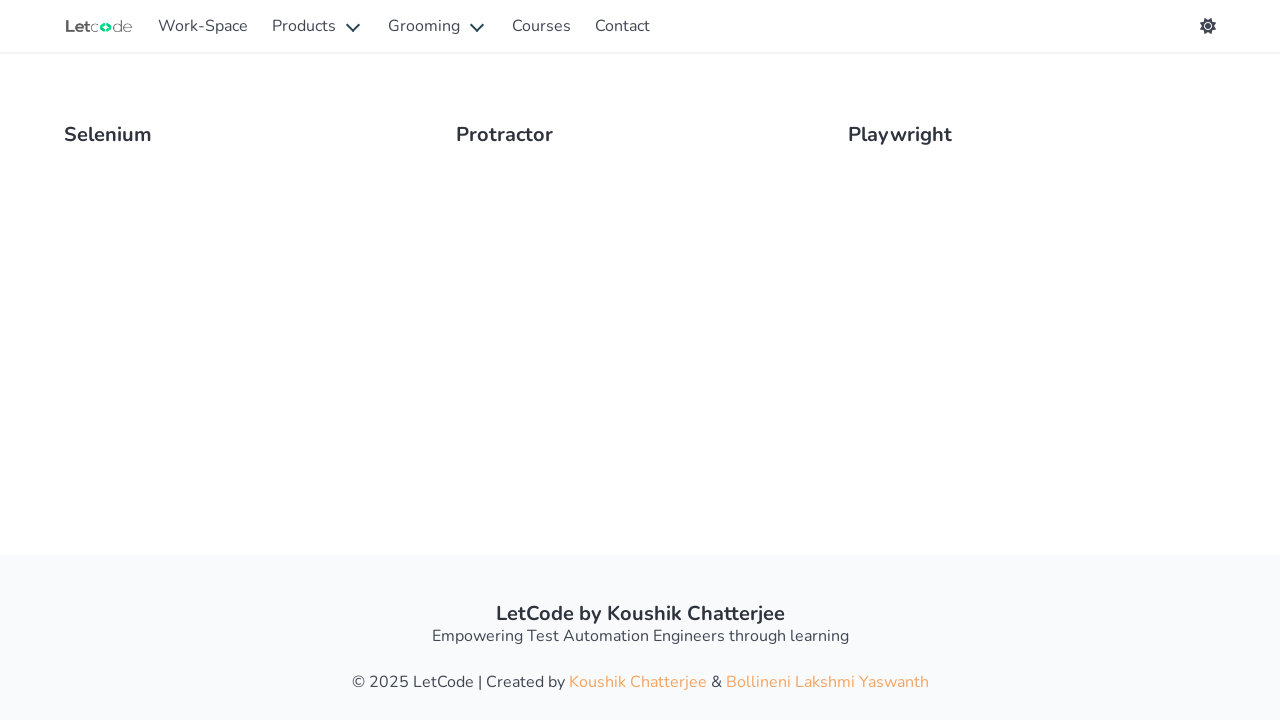

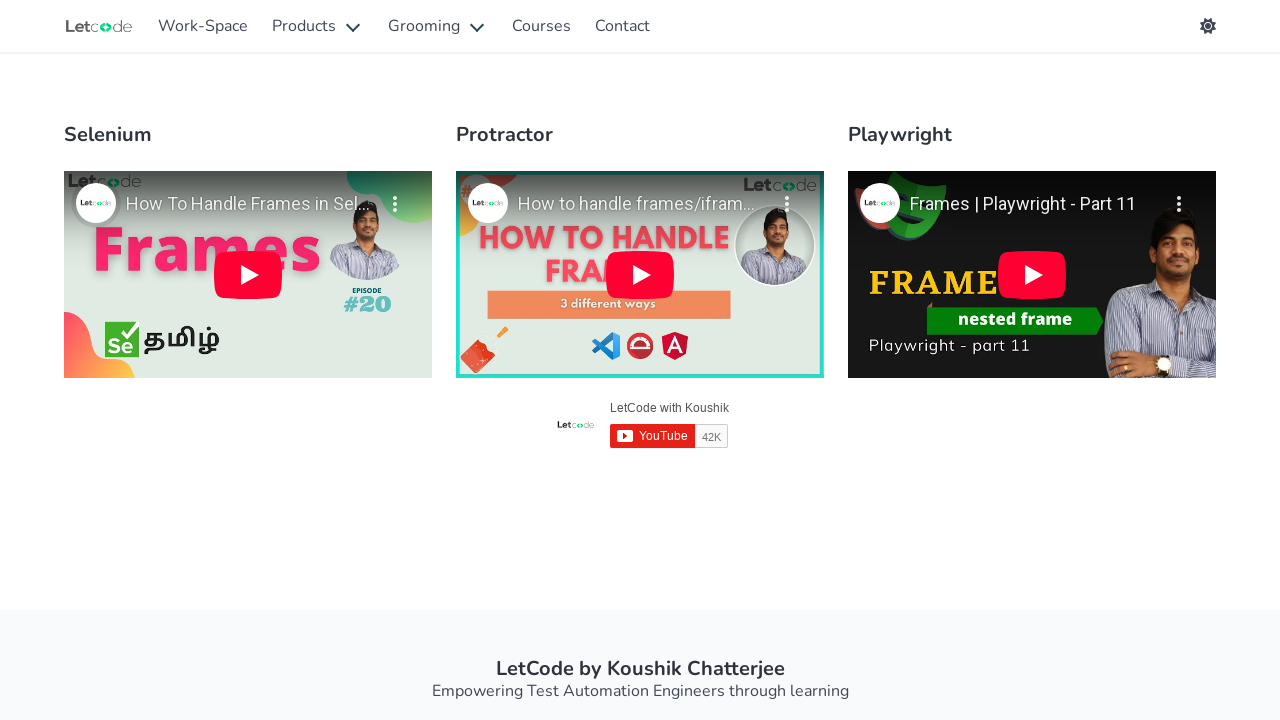